Tests that pressing Escape while editing cancels the edit and restores original text

Starting URL: https://demo.playwright.dev/todomvc

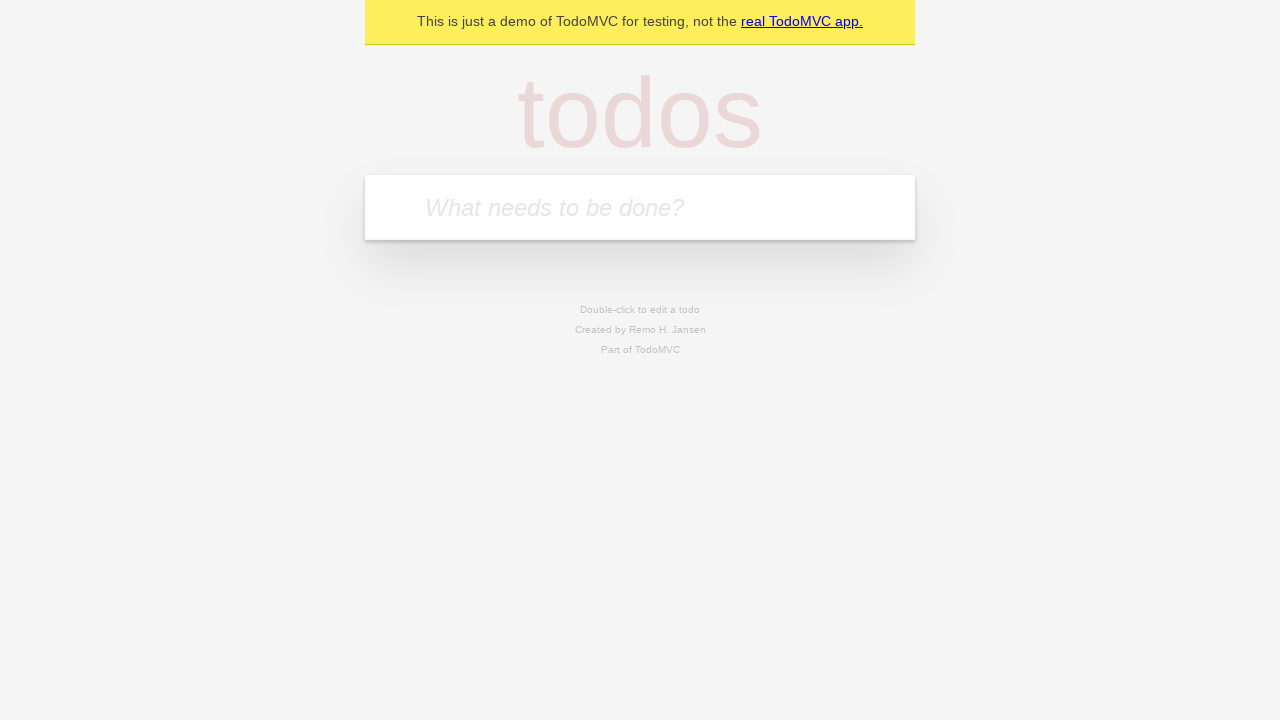

Filled first todo with 'buy some cheese' on internal:attr=[placeholder="What needs to be done?"i]
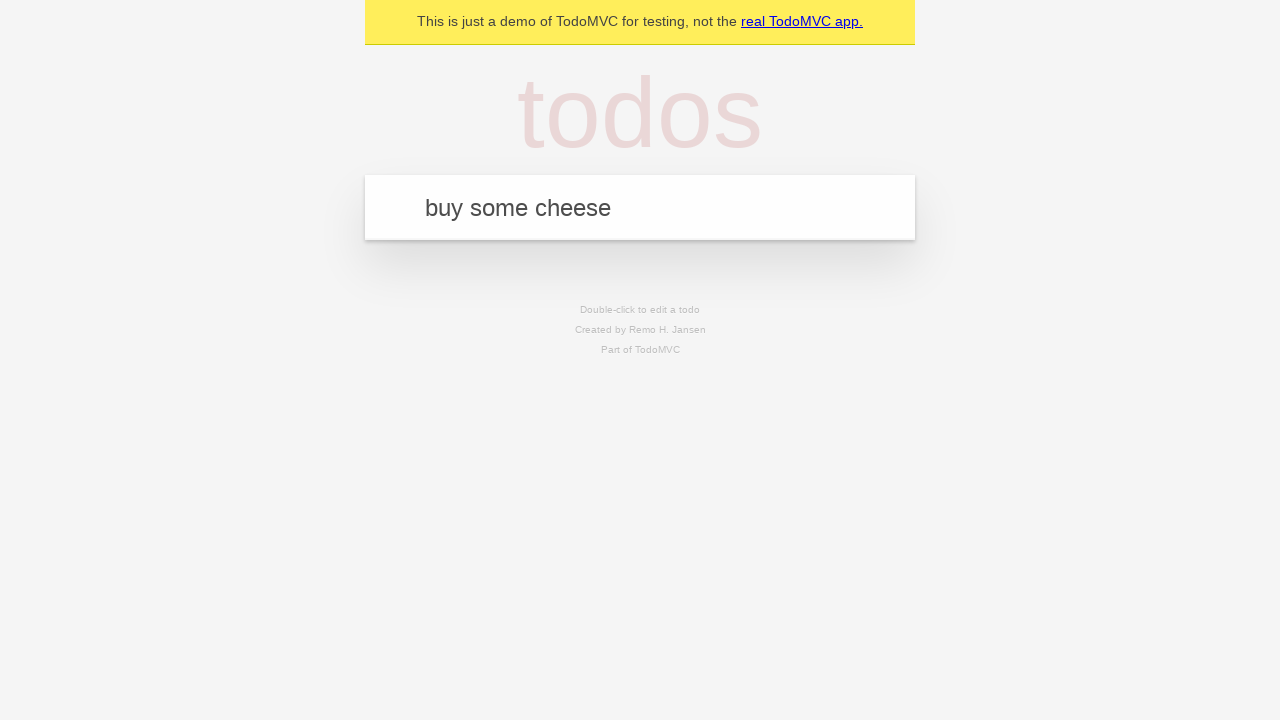

Pressed Enter to create first todo on internal:attr=[placeholder="What needs to be done?"i]
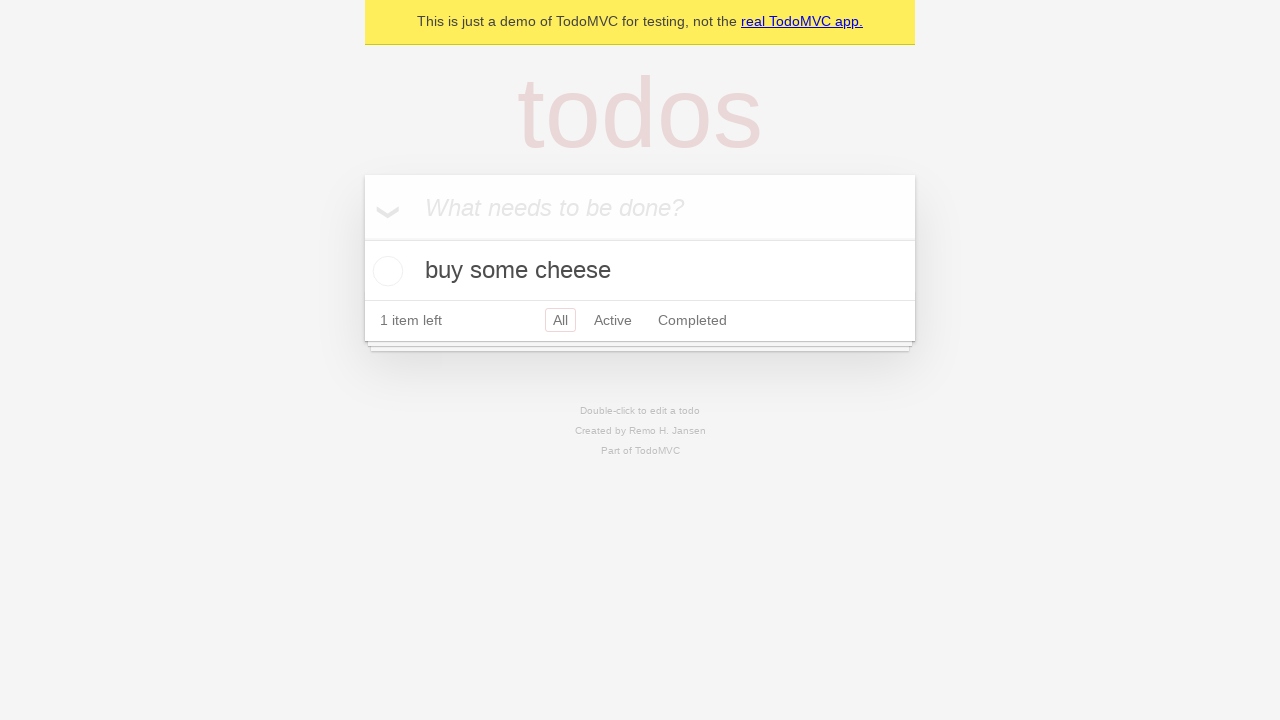

Filled second todo with 'feed the cat' on internal:attr=[placeholder="What needs to be done?"i]
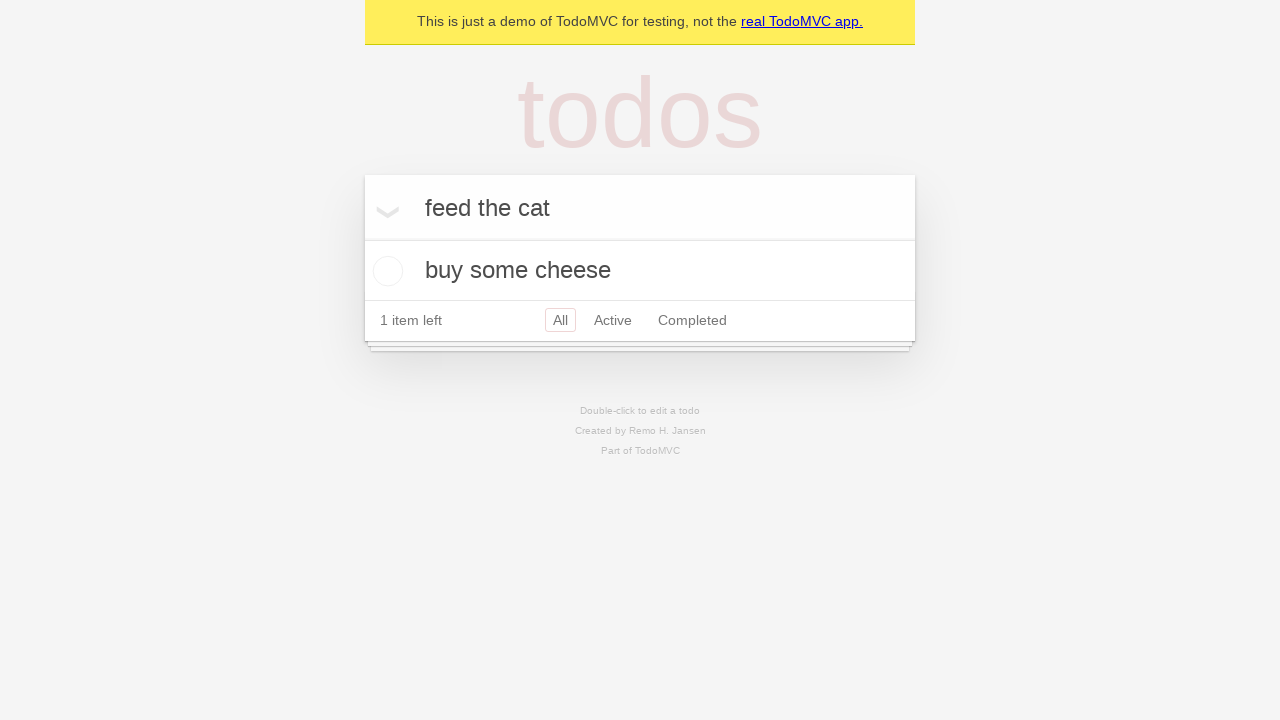

Pressed Enter to create second todo on internal:attr=[placeholder="What needs to be done?"i]
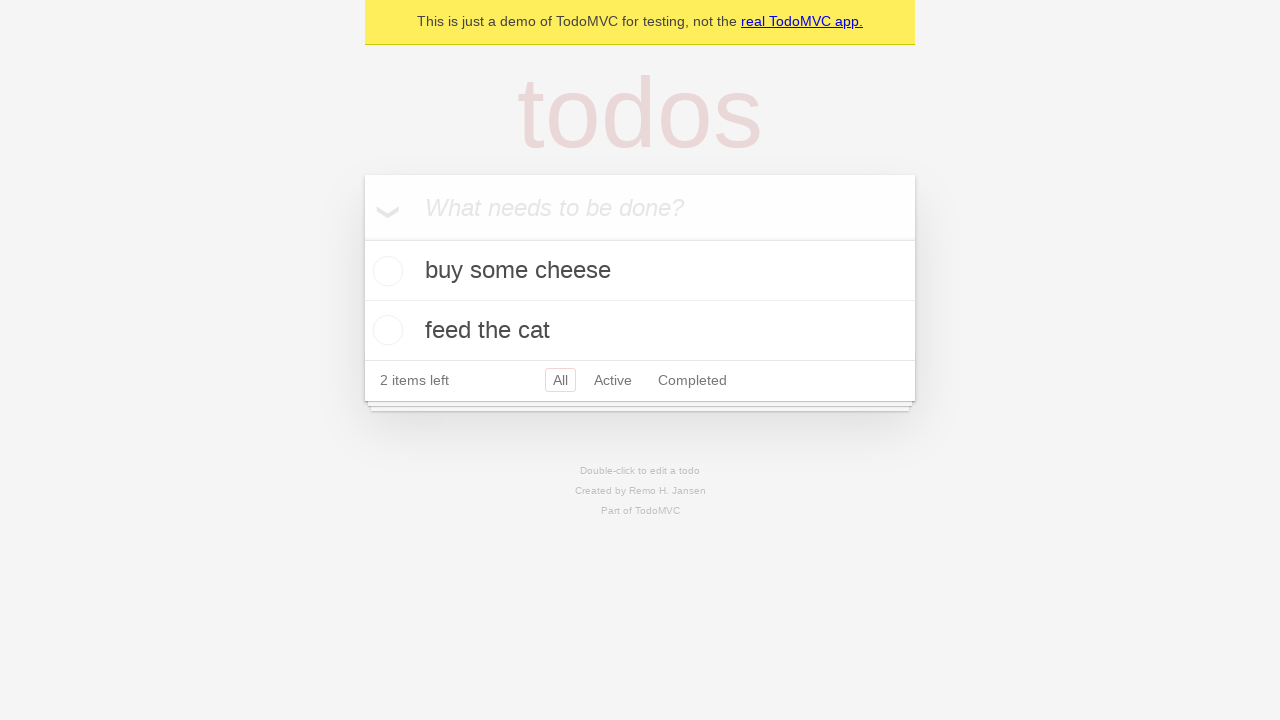

Filled third todo with 'book a doctors appointment' on internal:attr=[placeholder="What needs to be done?"i]
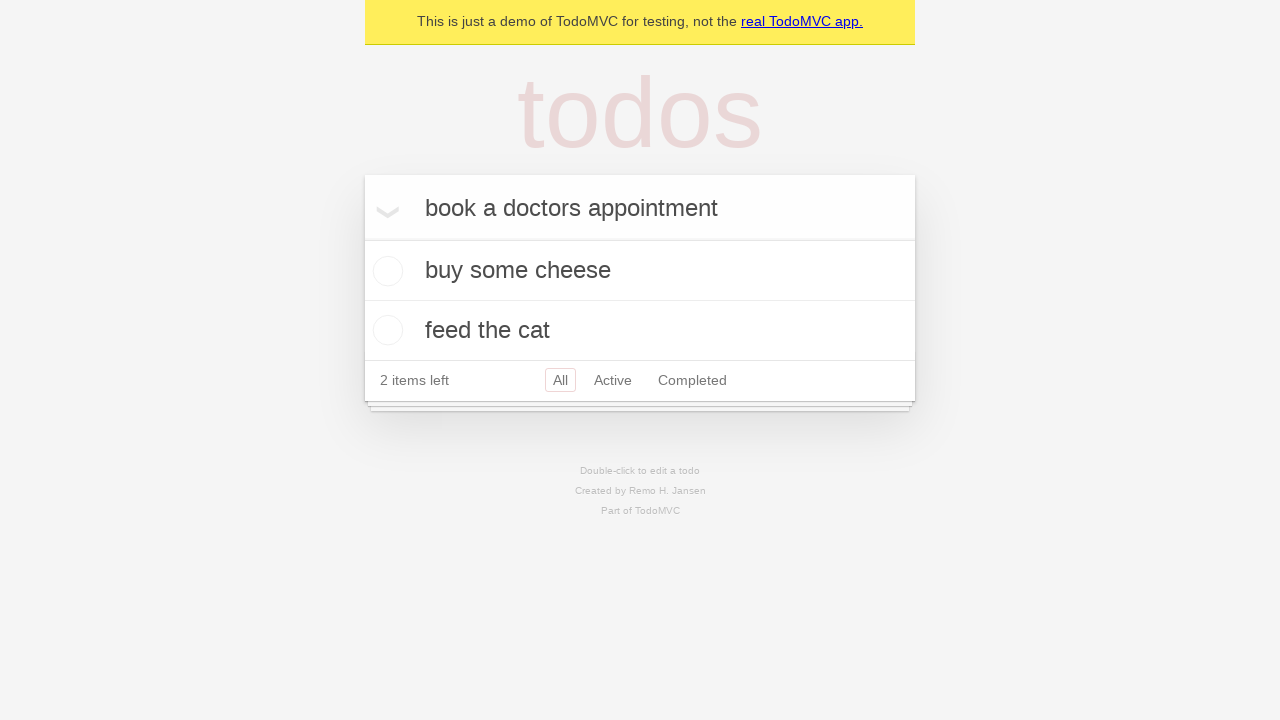

Pressed Enter to create third todo on internal:attr=[placeholder="What needs to be done?"i]
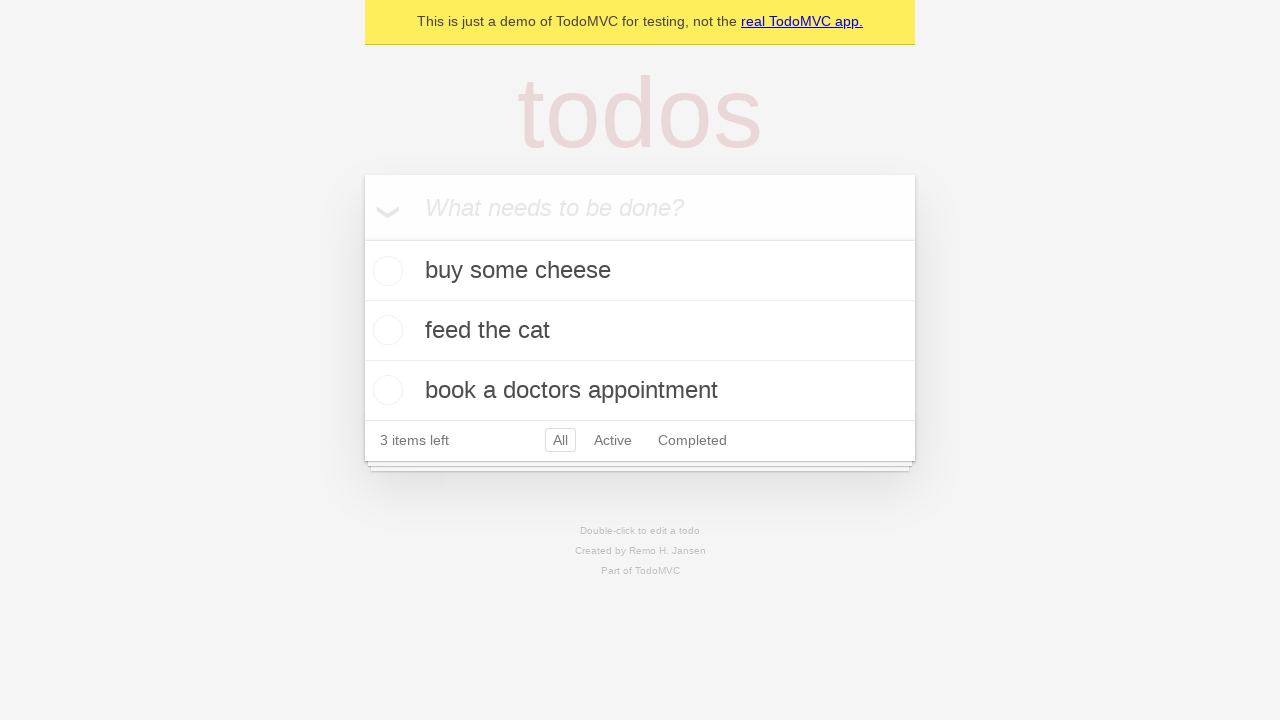

Double-clicked second todo item to enter edit mode at (640, 331) on internal:testid=[data-testid="todo-item"s] >> nth=1
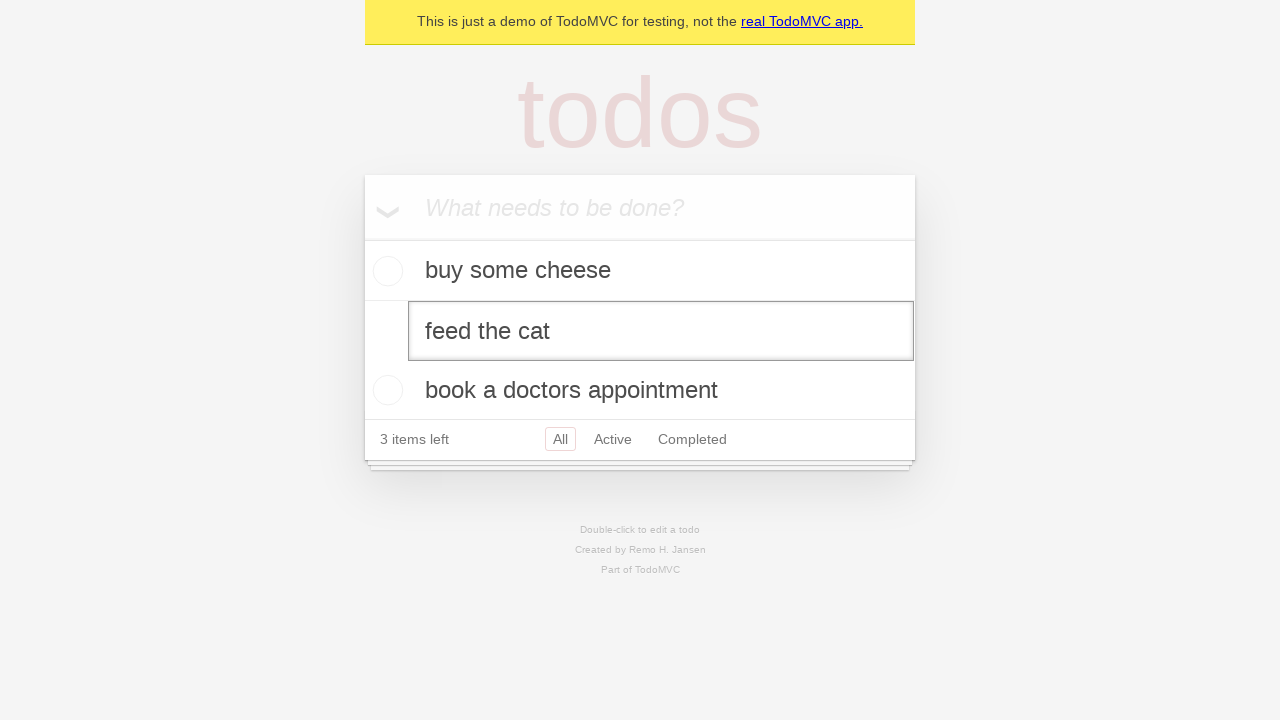

Filled edit field with 'buy some sausages' on internal:testid=[data-testid="todo-item"s] >> nth=1 >> internal:role=textbox[nam
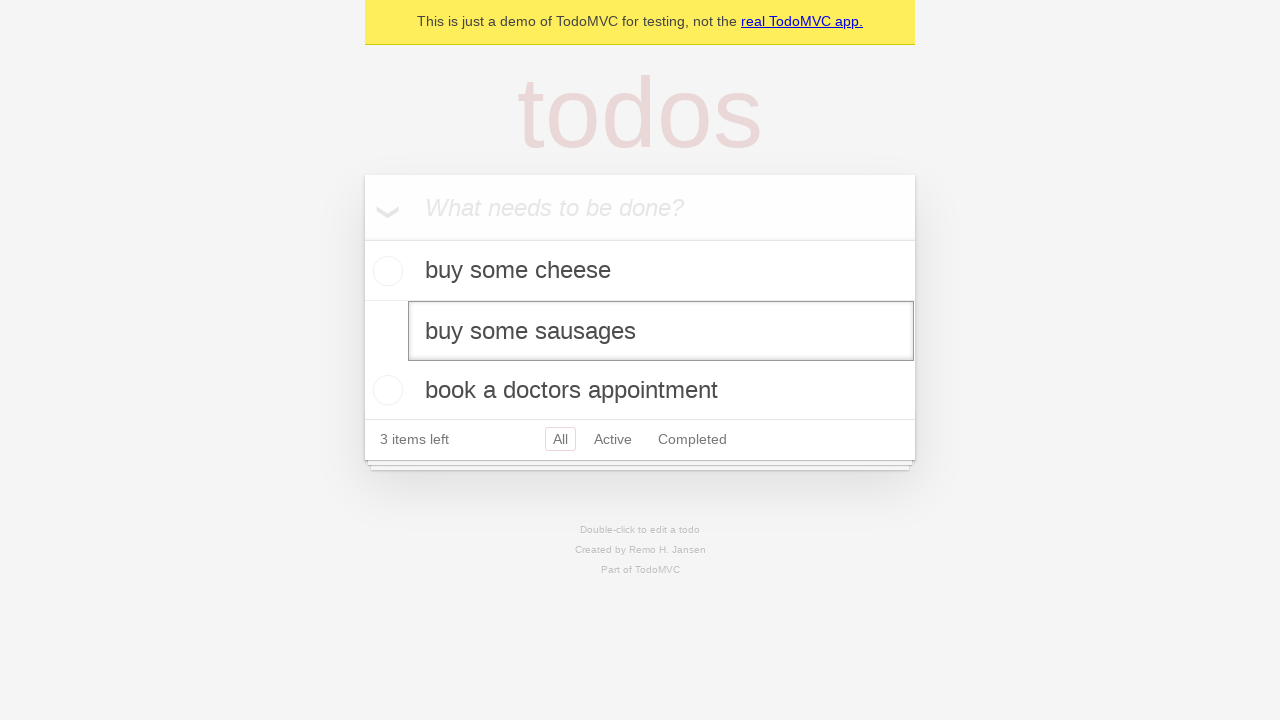

Pressed Escape to cancel edit and restore original text on internal:testid=[data-testid="todo-item"s] >> nth=1 >> internal:role=textbox[nam
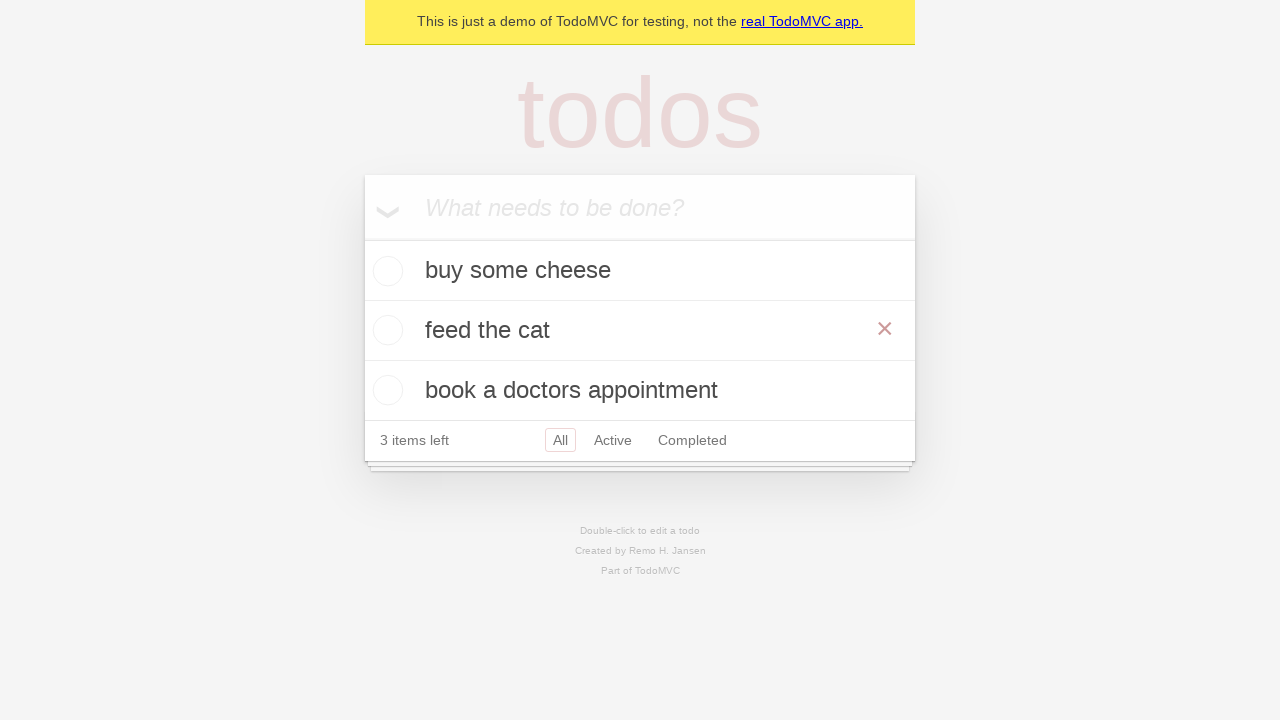

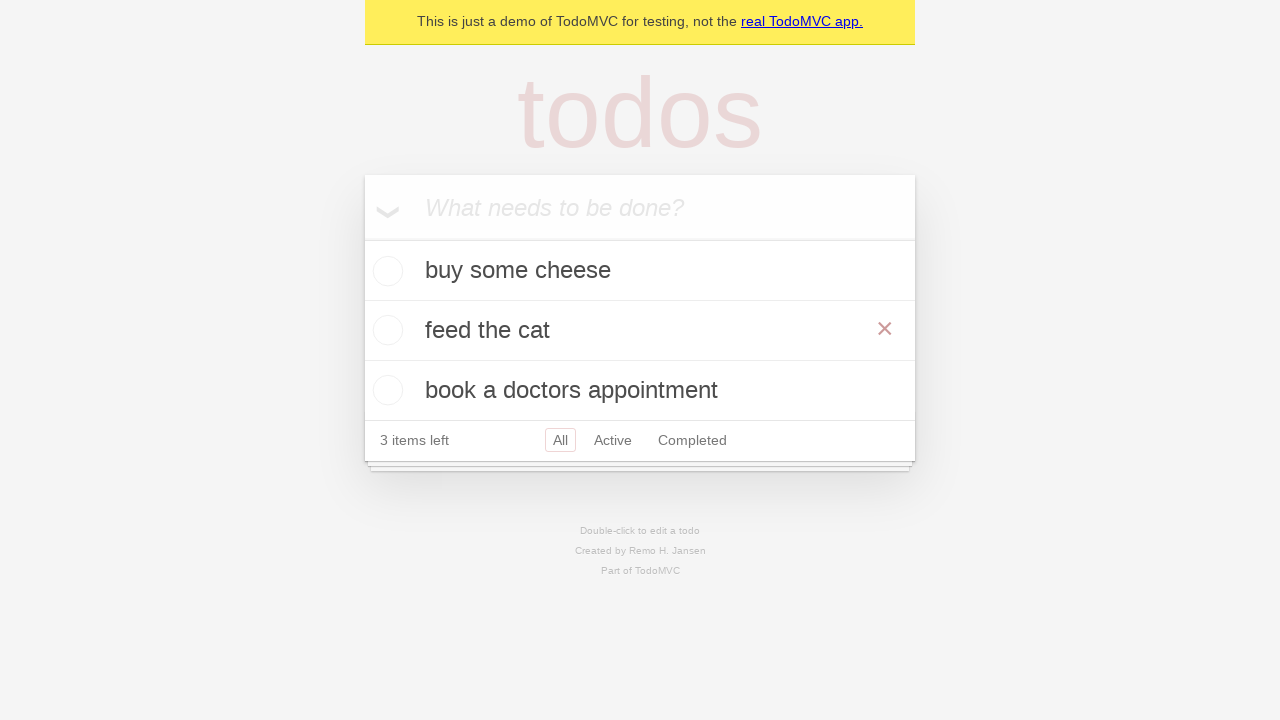